Tests JavaScript alert handling including simple alerts, confirm dialogs, and prompt dialogs with text input

Starting URL: https://letcode.in/alert

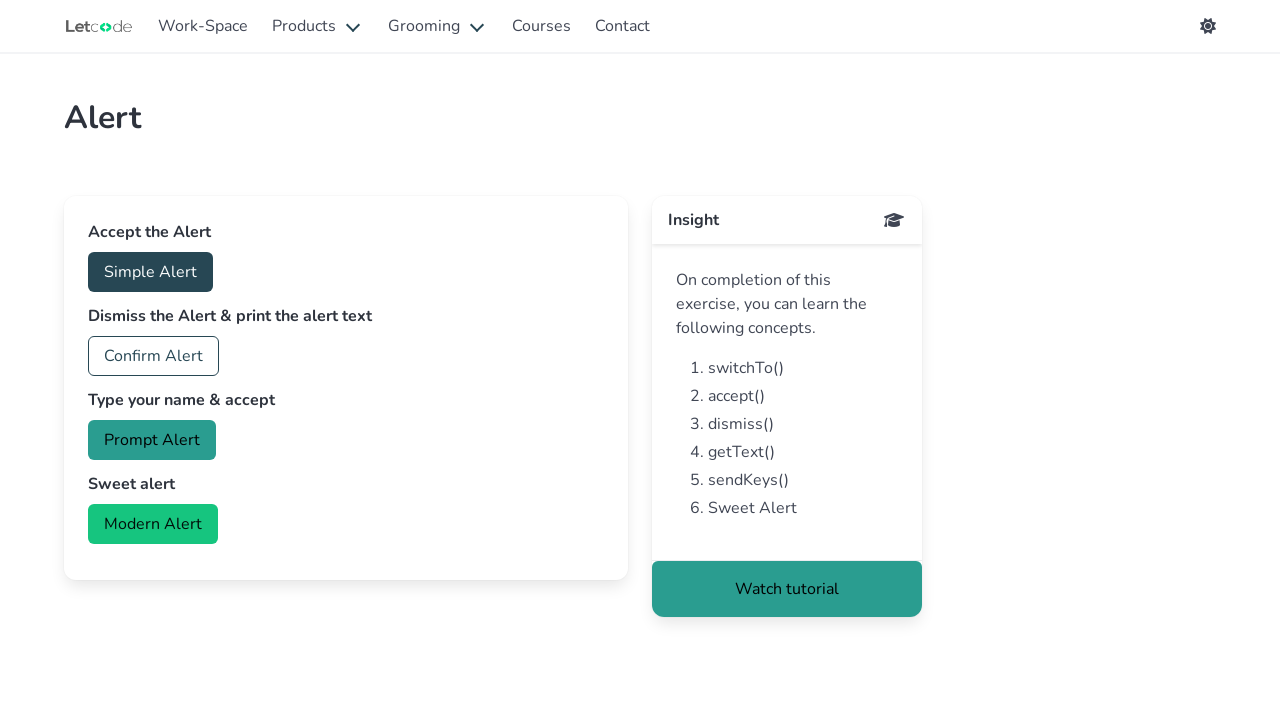

Clicked accept button and handled simple alert dialog at (150, 272) on #accept
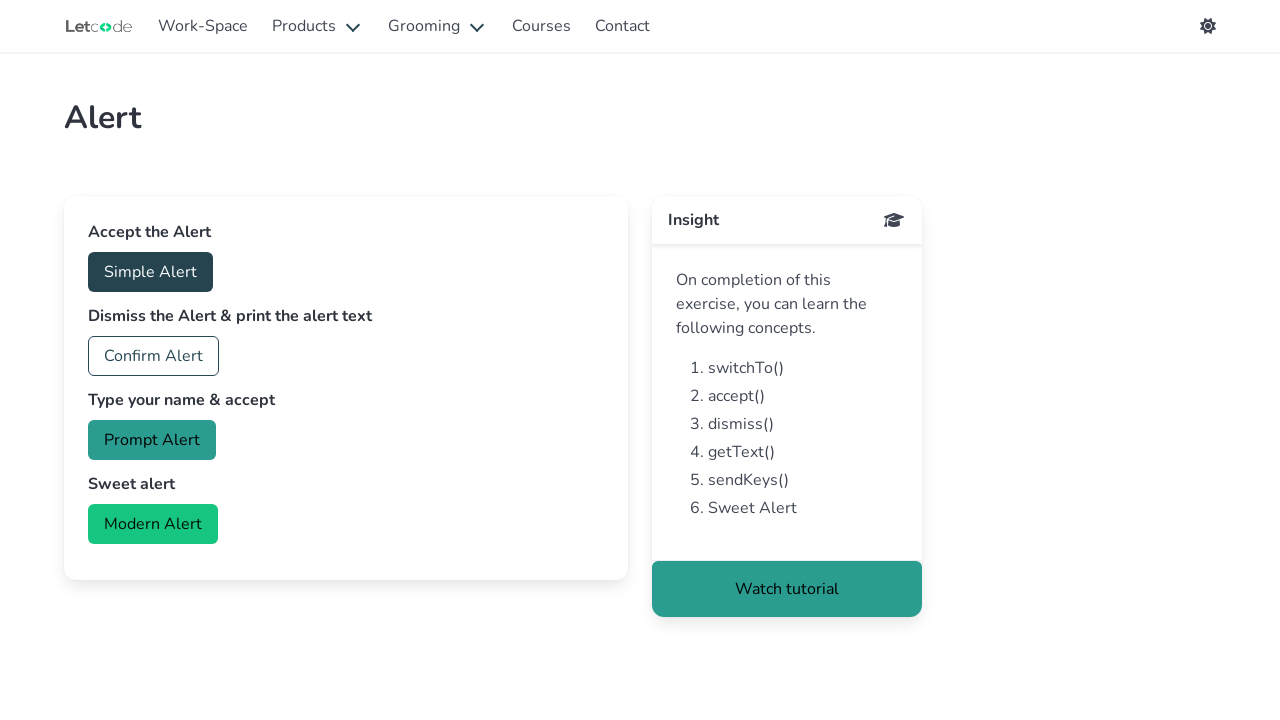

Clicked confirm button and dismissed confirm dialog at (154, 356) on #confirm
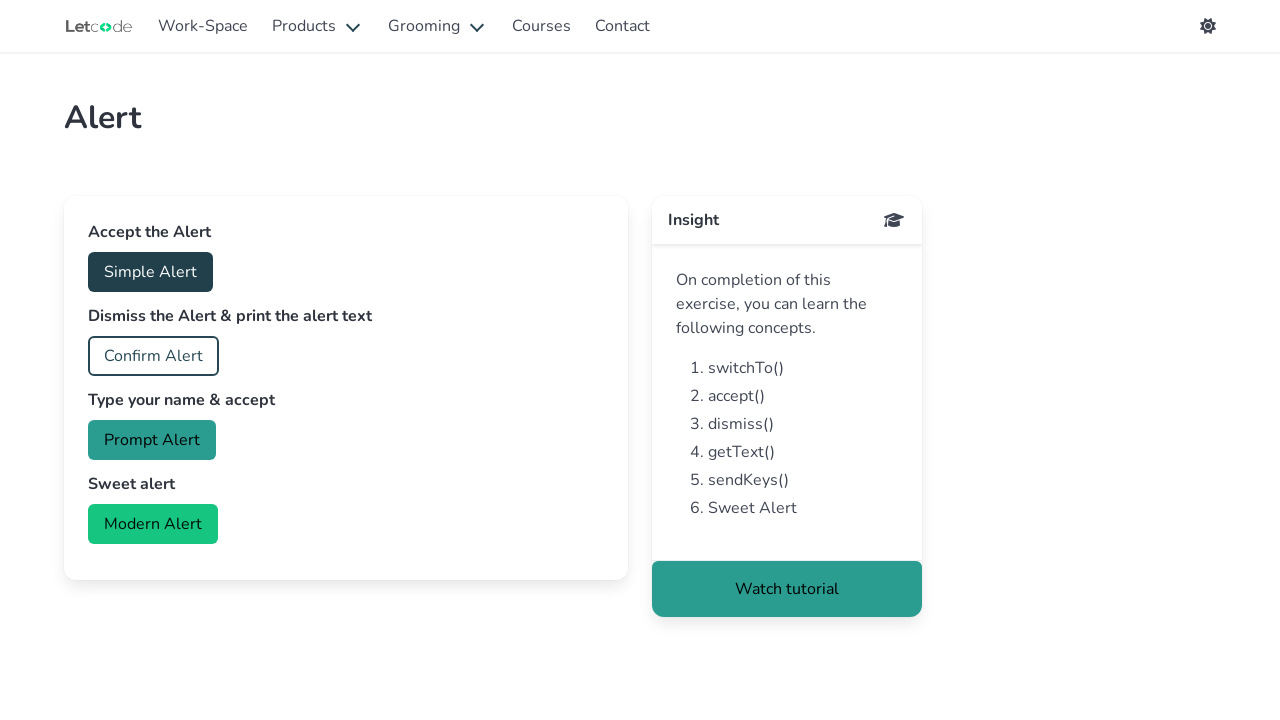

Clicked prompt button and entered 'raj' in prompt dialog at (152, 440) on #prompt
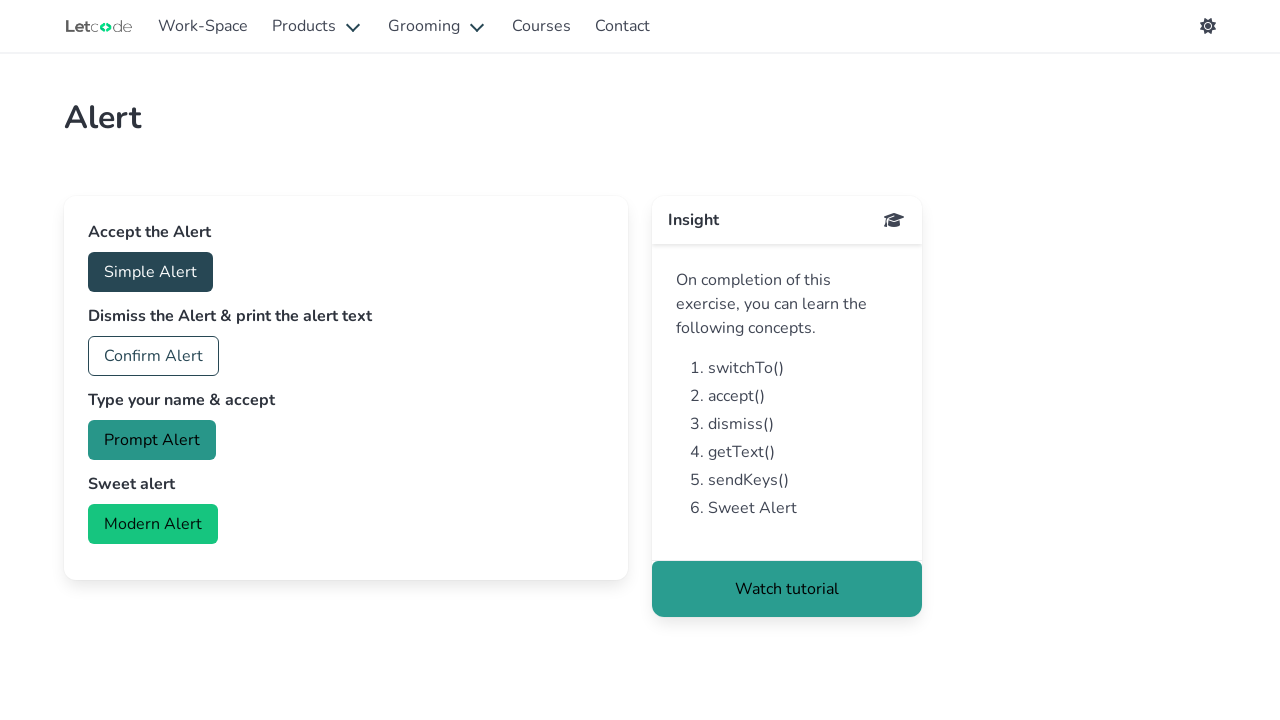

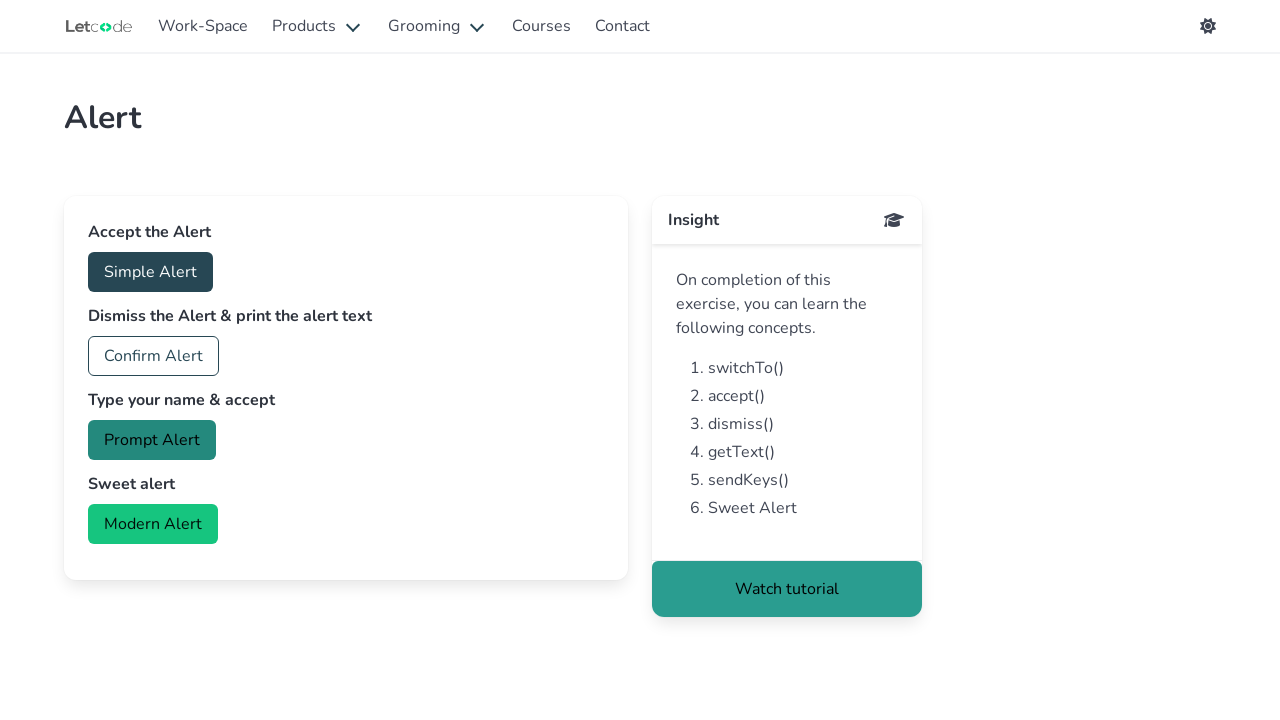